Tests login form validation by submitting empty credentials and verifying the error alert message

Starting URL: https://www.demoblaze.com/index.html

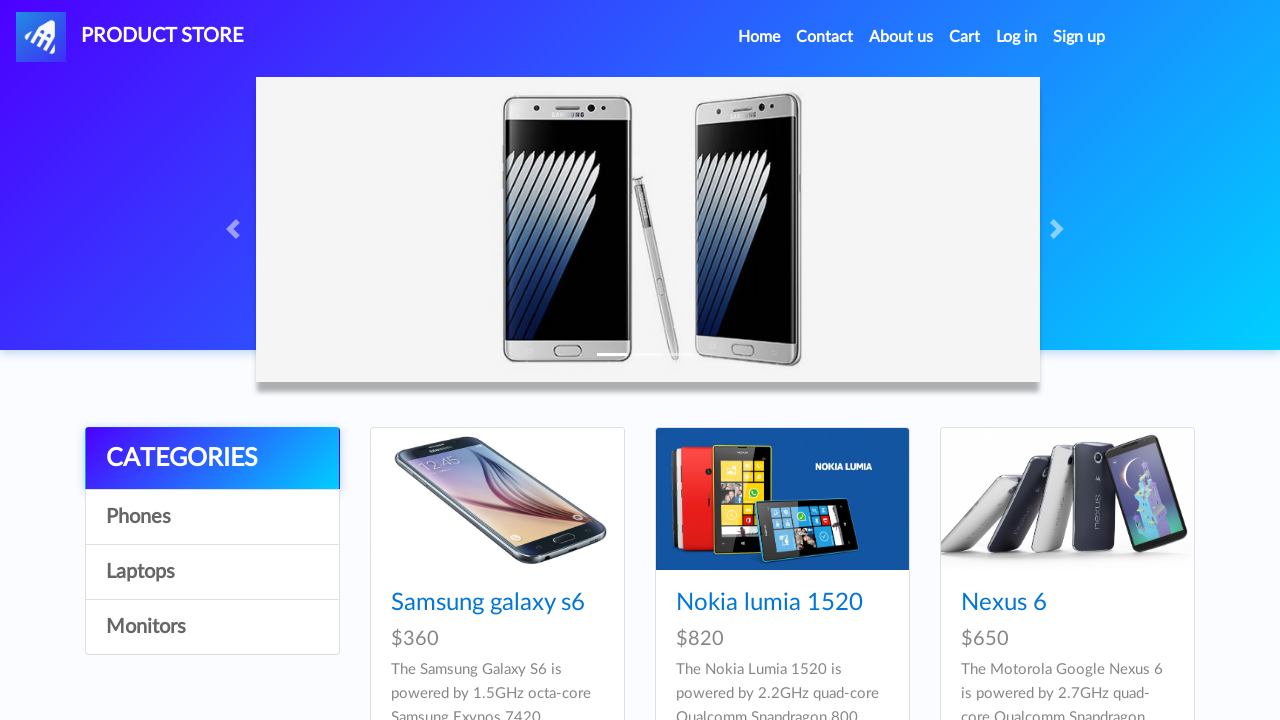

Clicked login button to open login modal at (1017, 37) on #login2
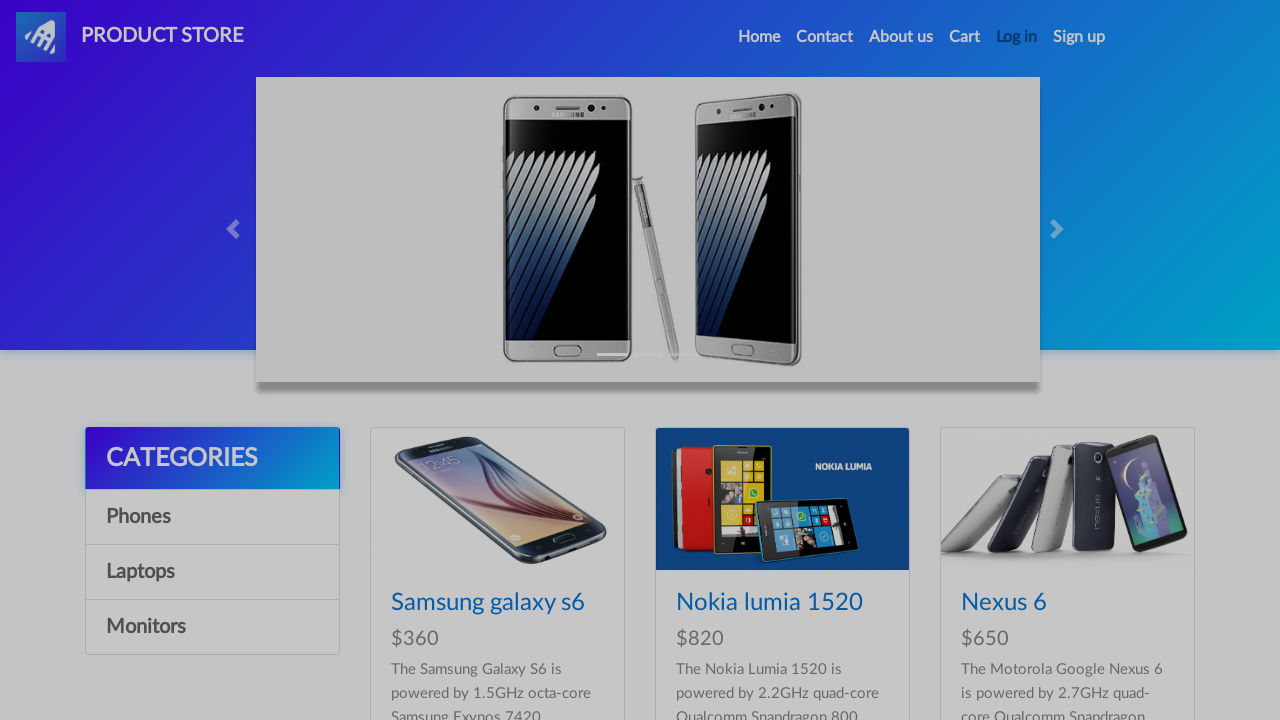

Login modal became visible
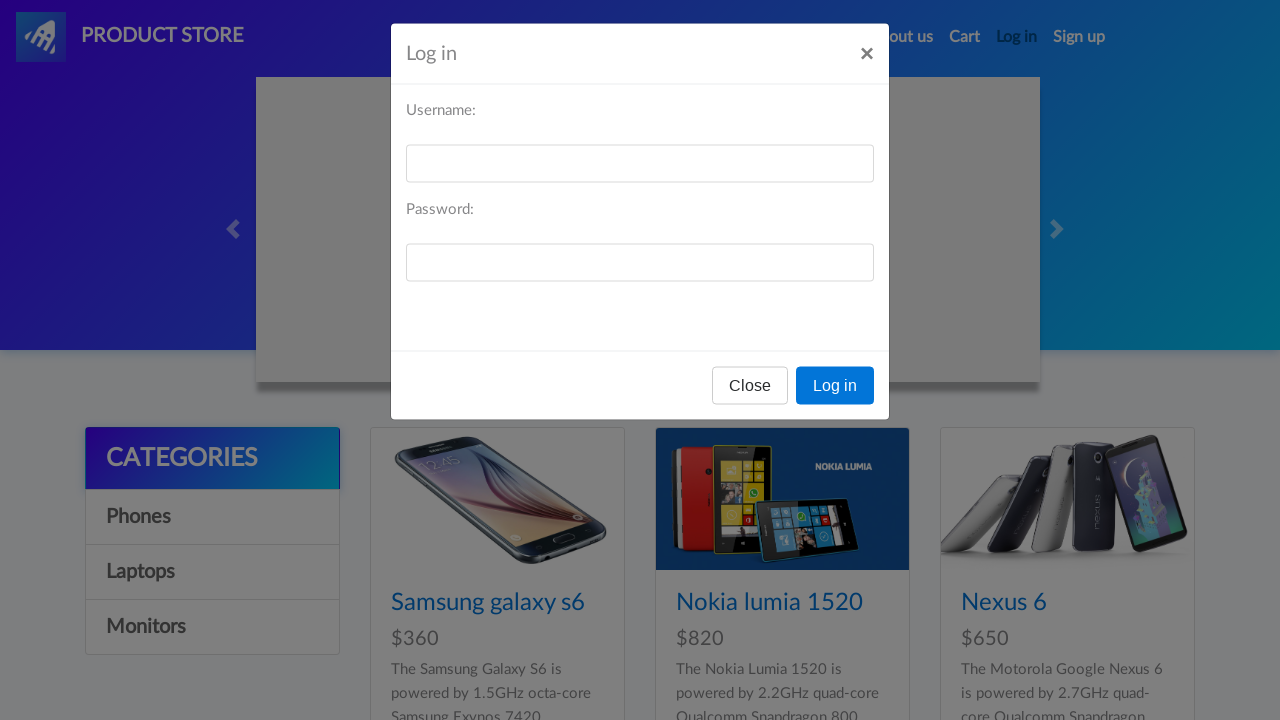

Clicked login submit button with empty credentials at (835, 393) on #logInModal > div > div > div.modal-footer > button.btn.btn-primary
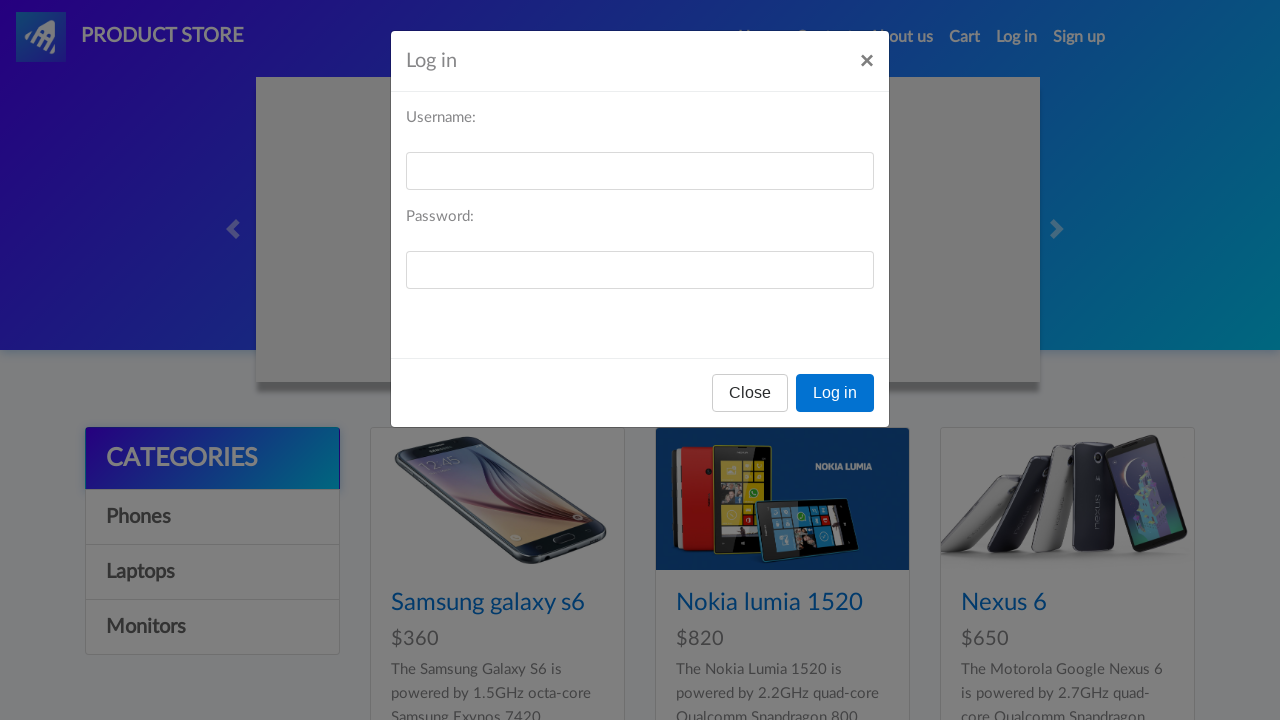

Set up dialog handler to accept alerts
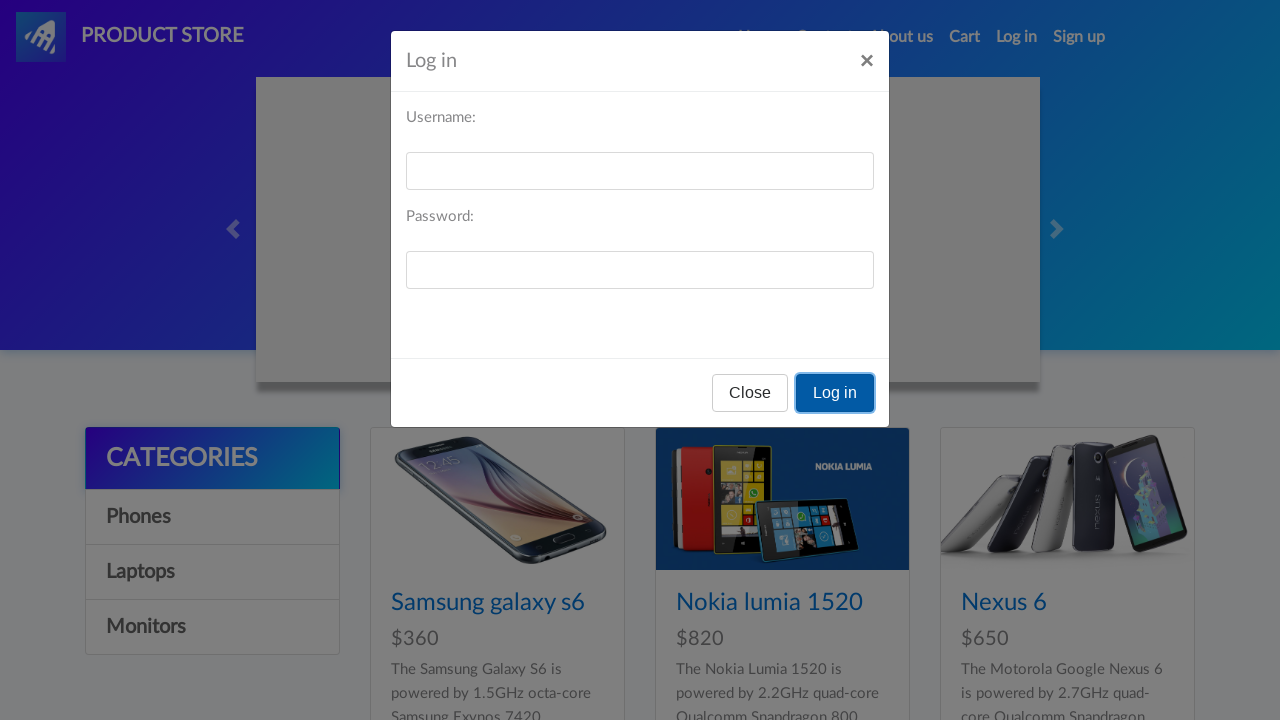

Waited for alert message to appear
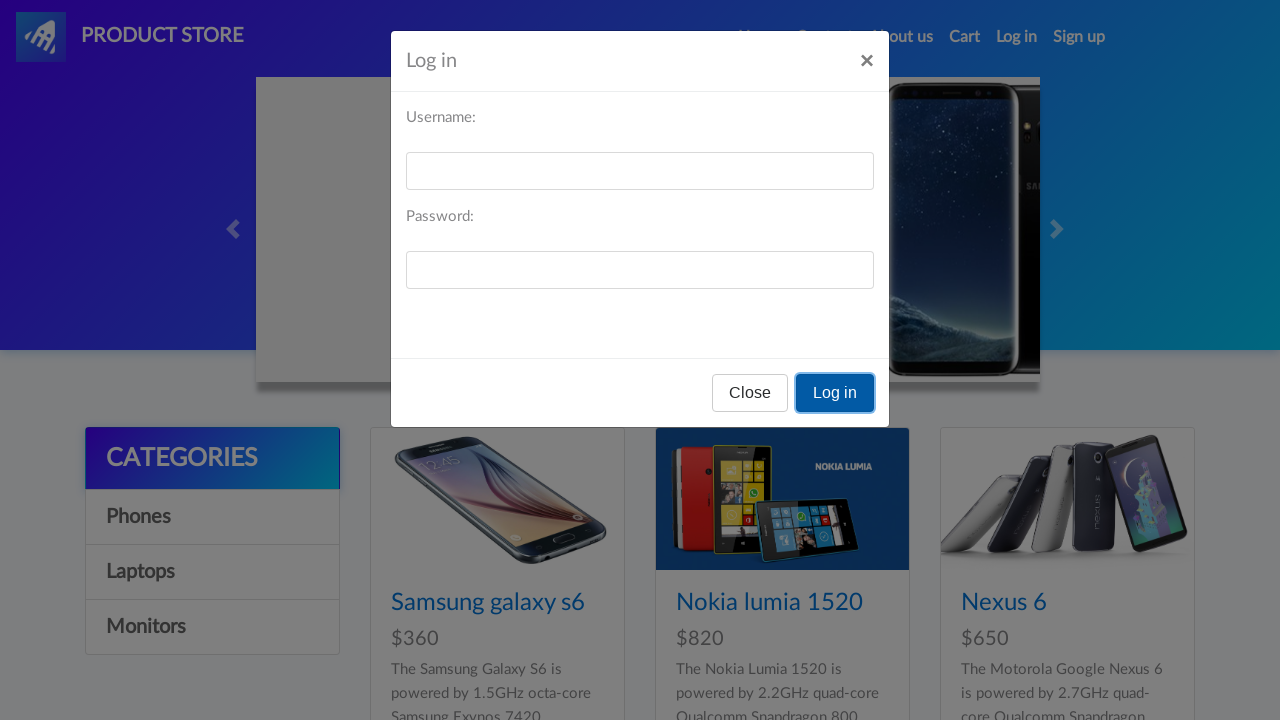

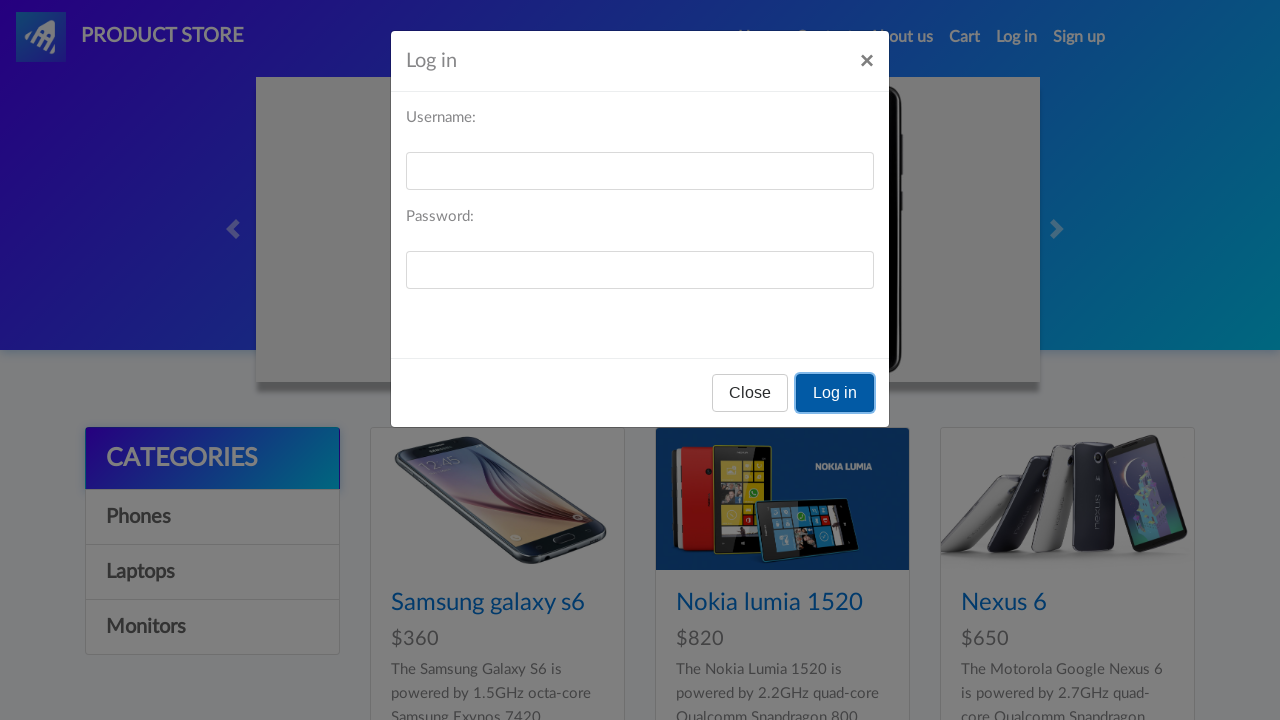